Tests JavaScript alert functionality by clicking the JS Alert button, accepting the alert, and verifying the result message

Starting URL: https://the-internet.herokuapp.com/javascript_alerts

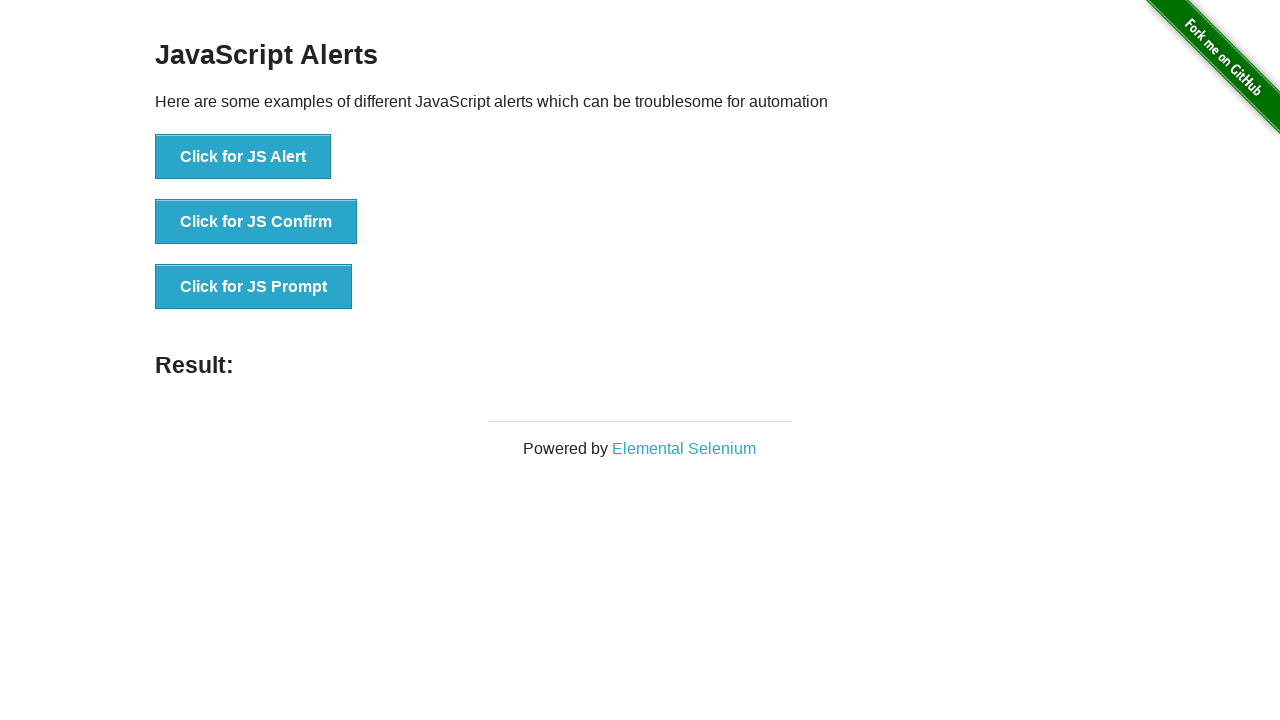

Clicked the JS Alert button at (243, 157) on button[onclick='jsAlert()']
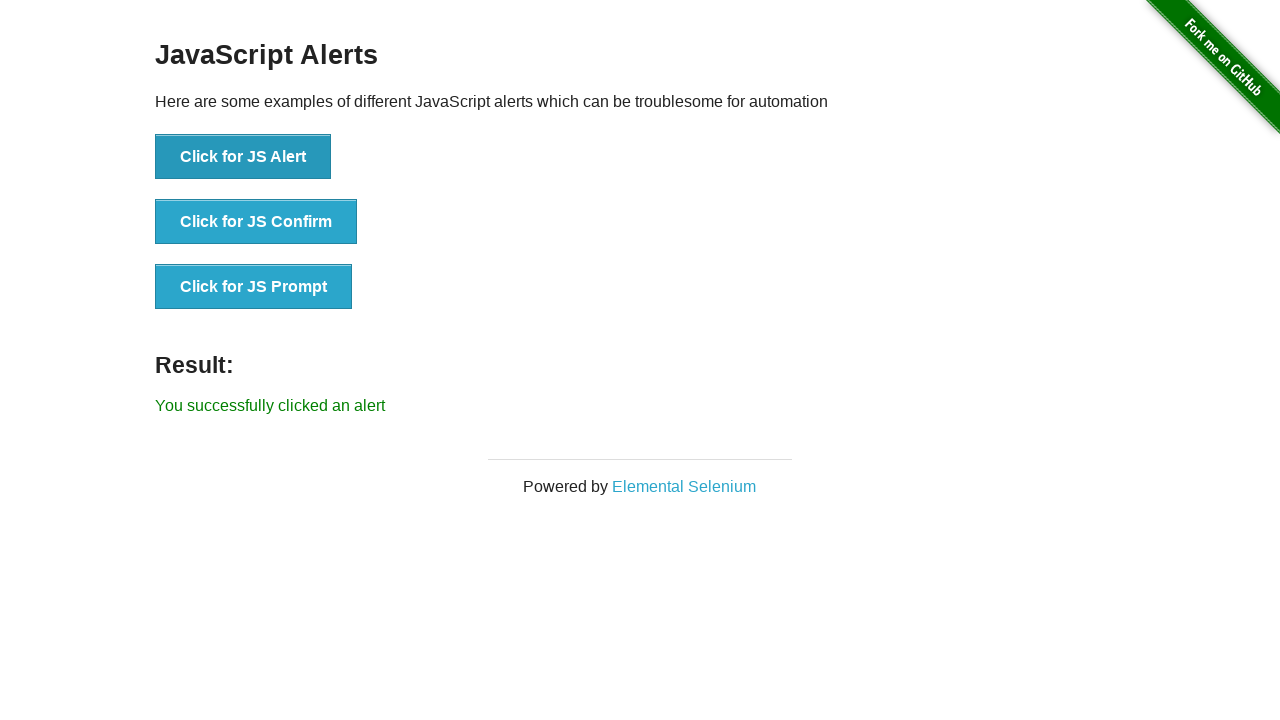

Set up dialog handler to accept the alert
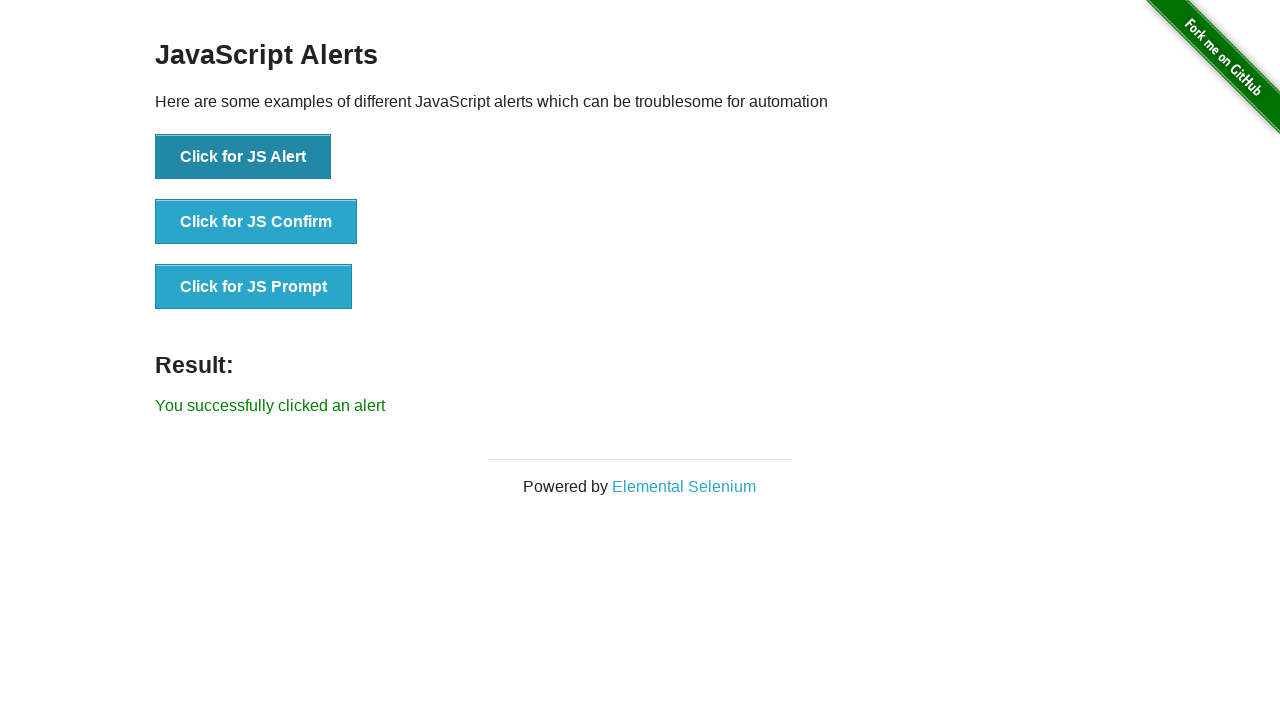

Result message element loaded after alert acceptance
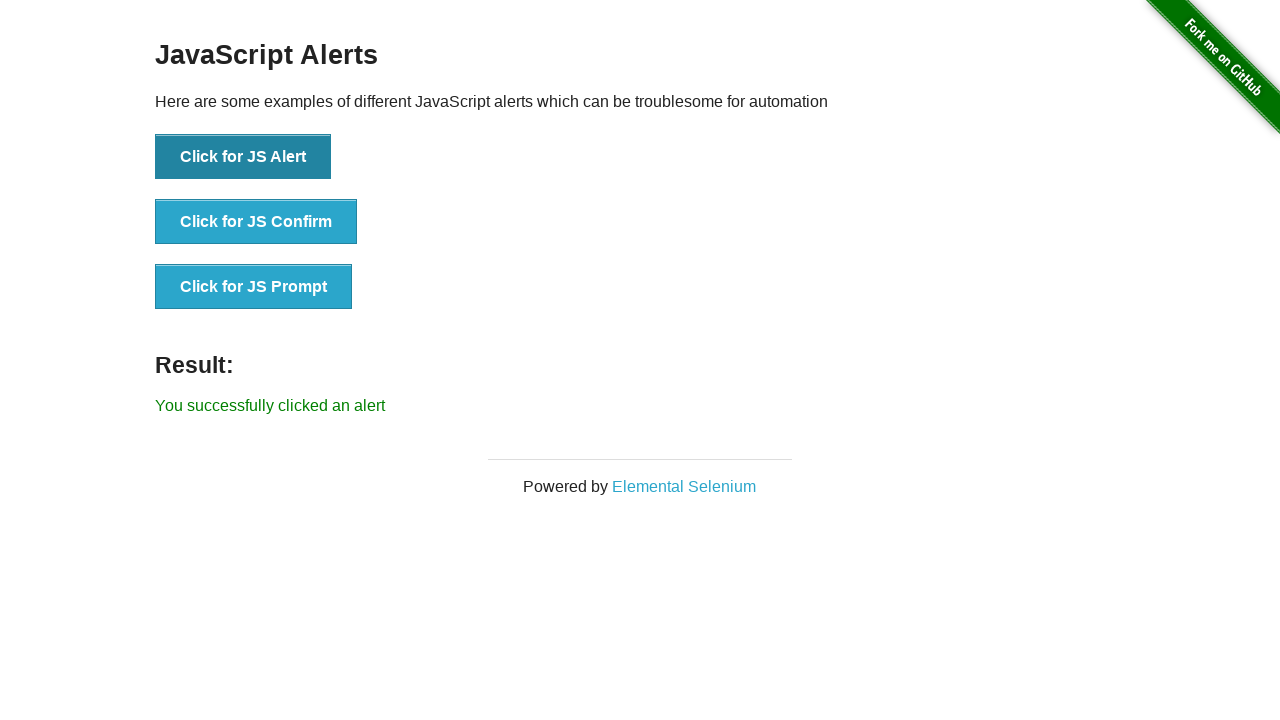

Retrieved result text: 'You successfully clicked an alert'
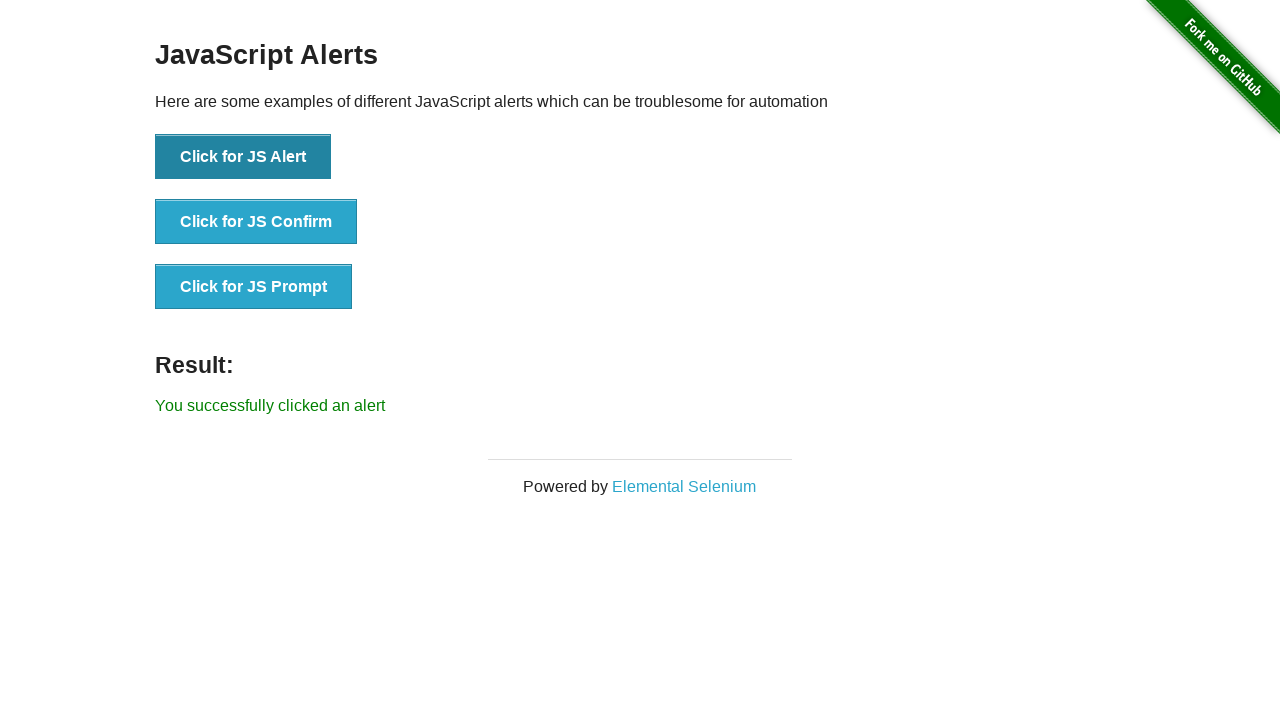

Verified result text matches expected message
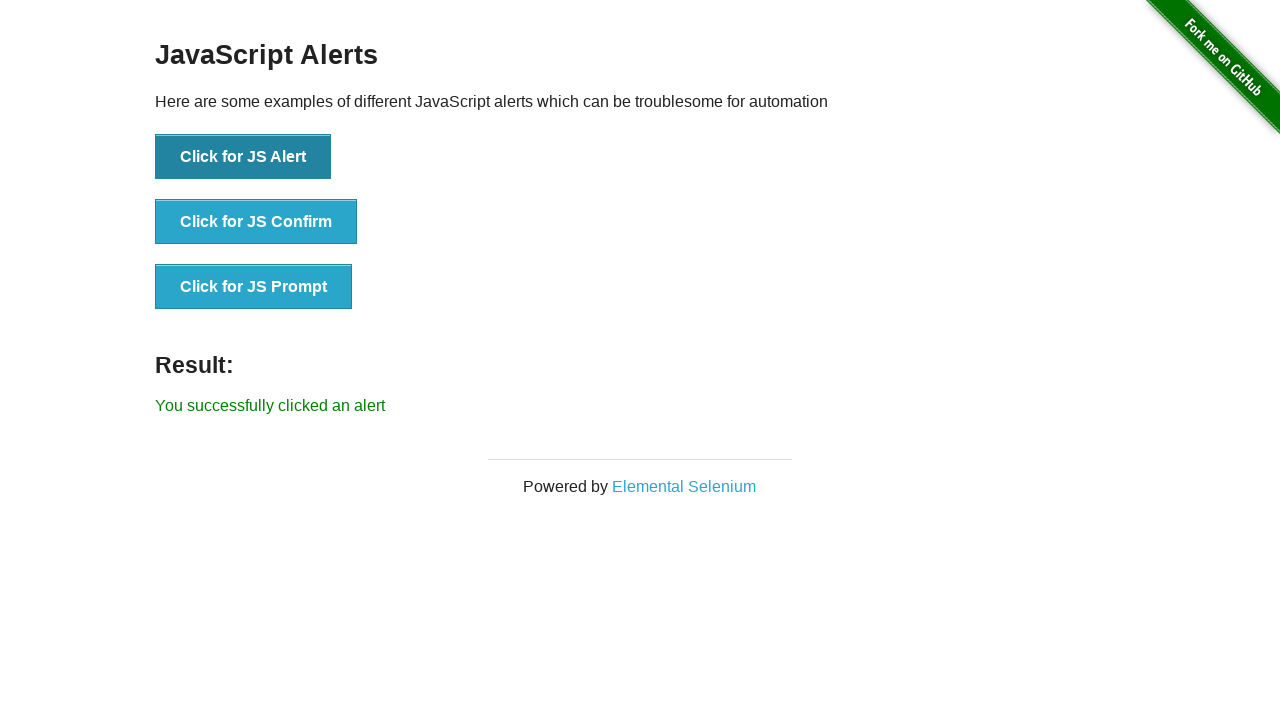

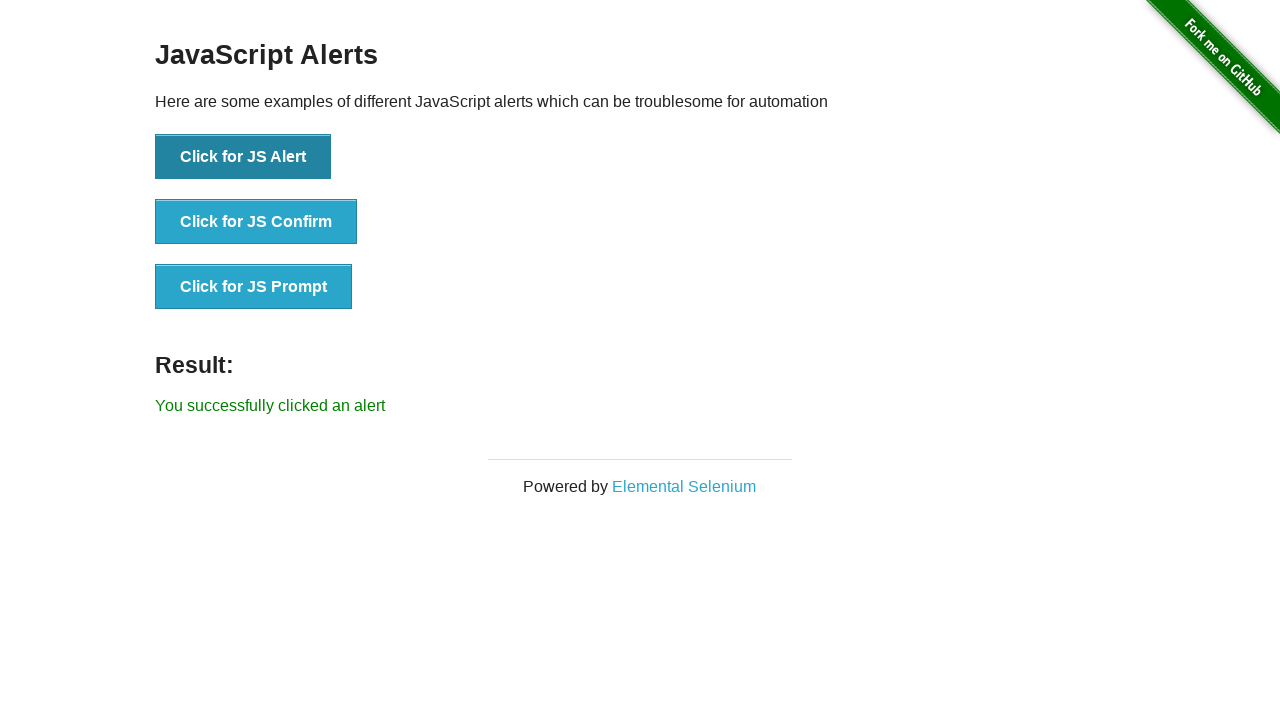